Navigates to the registration page and fills the username field if it is enabled

Starting URL: https://www.redmine.org/

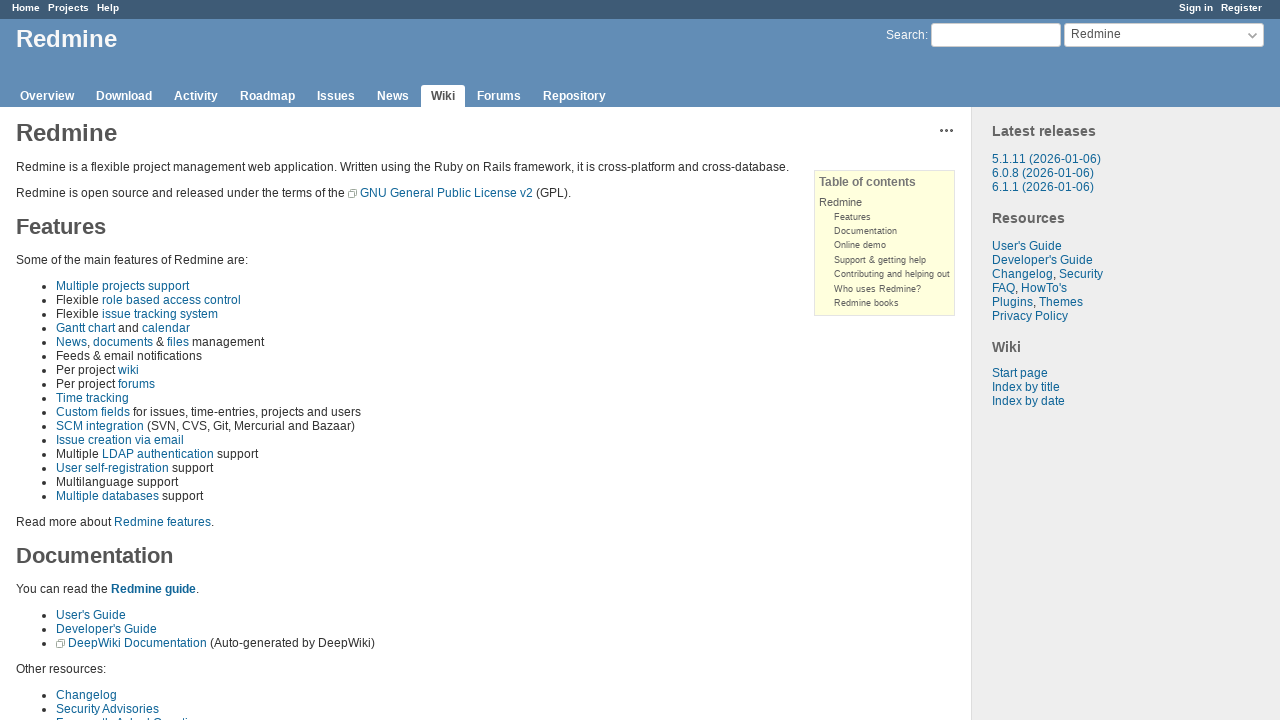

Clicked Register link to navigate to registration page at (1242, 8) on xpath=//*[normalize-space(text())='Register']
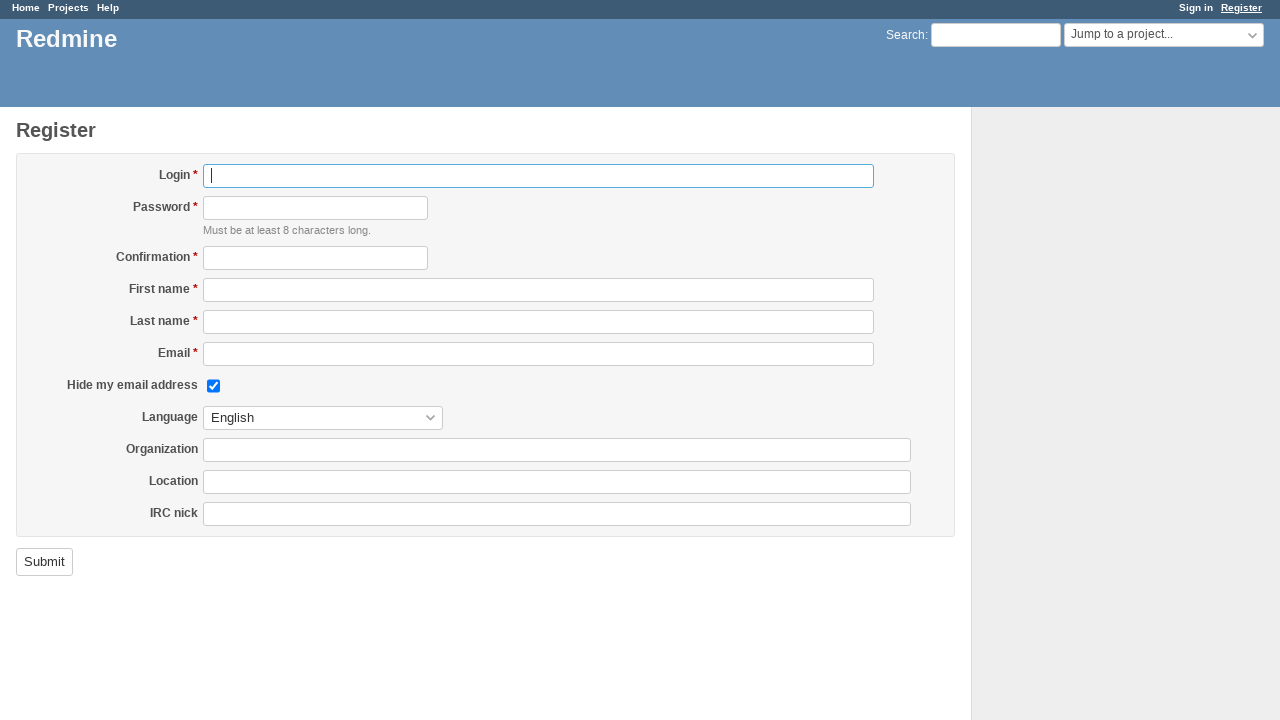

Located username field element
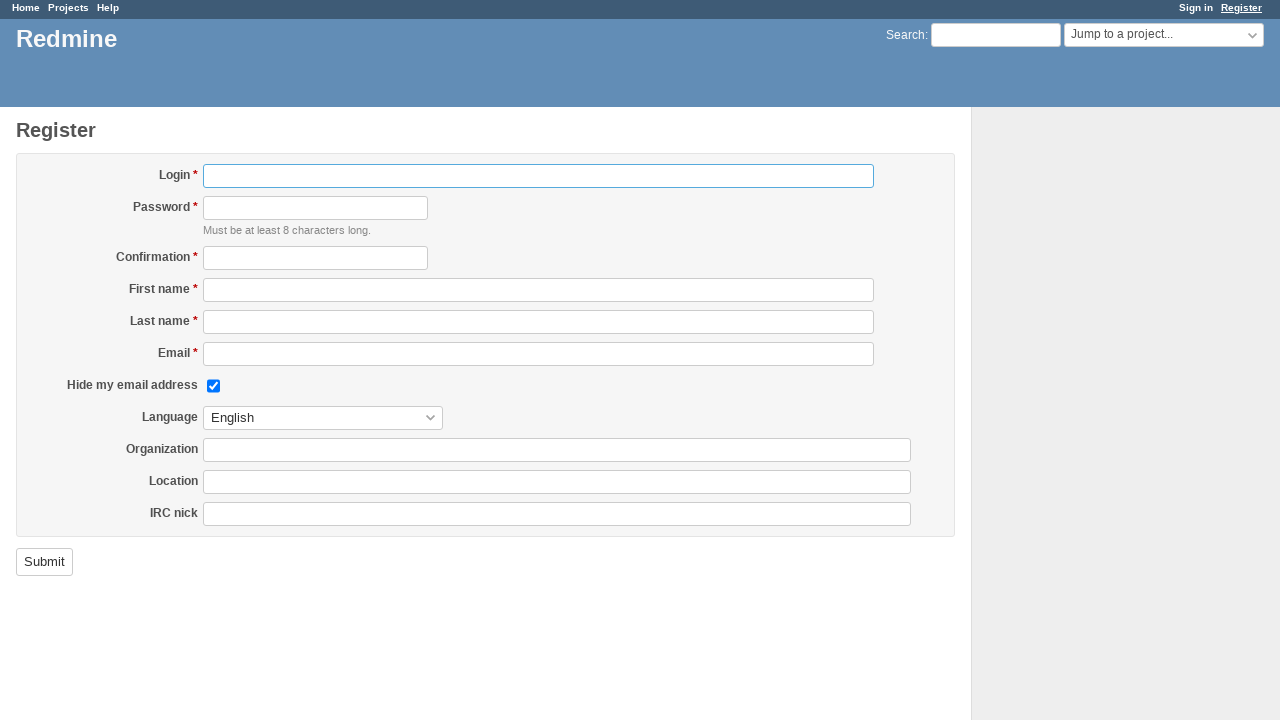

Verified that username field is enabled
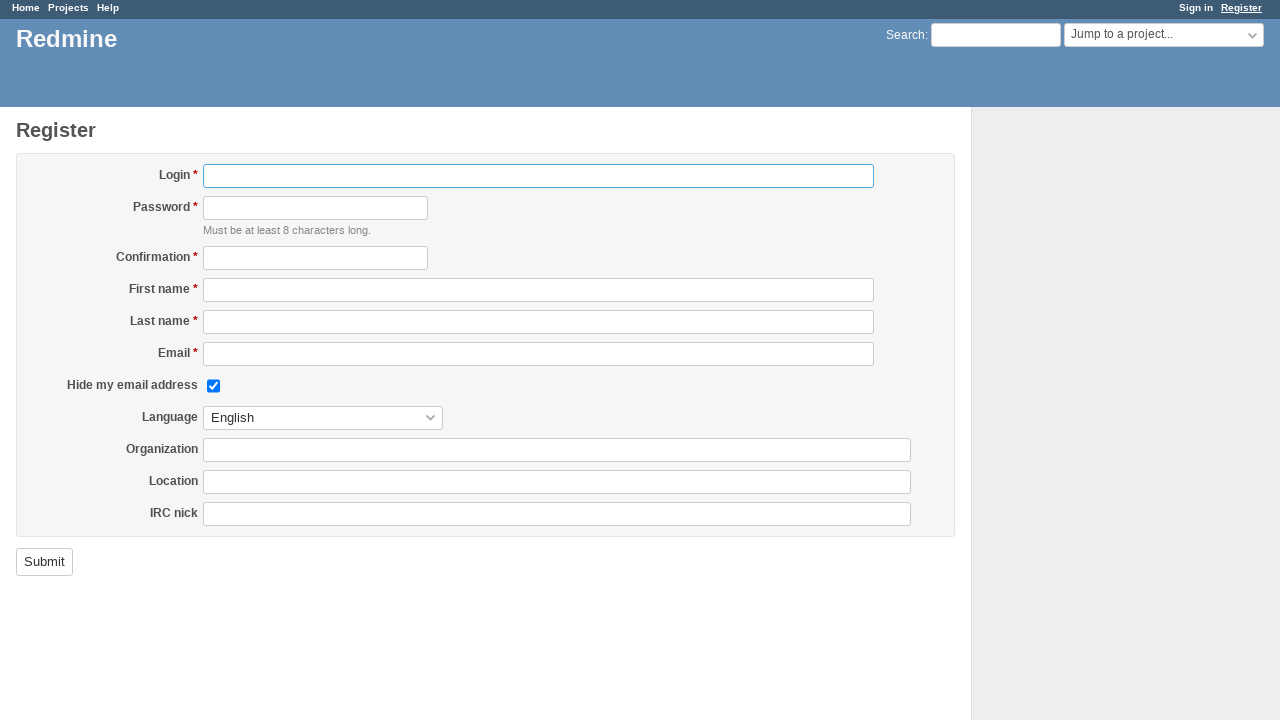

Filled username field with 'kesavan' on xpath=//*[@id='user_login']
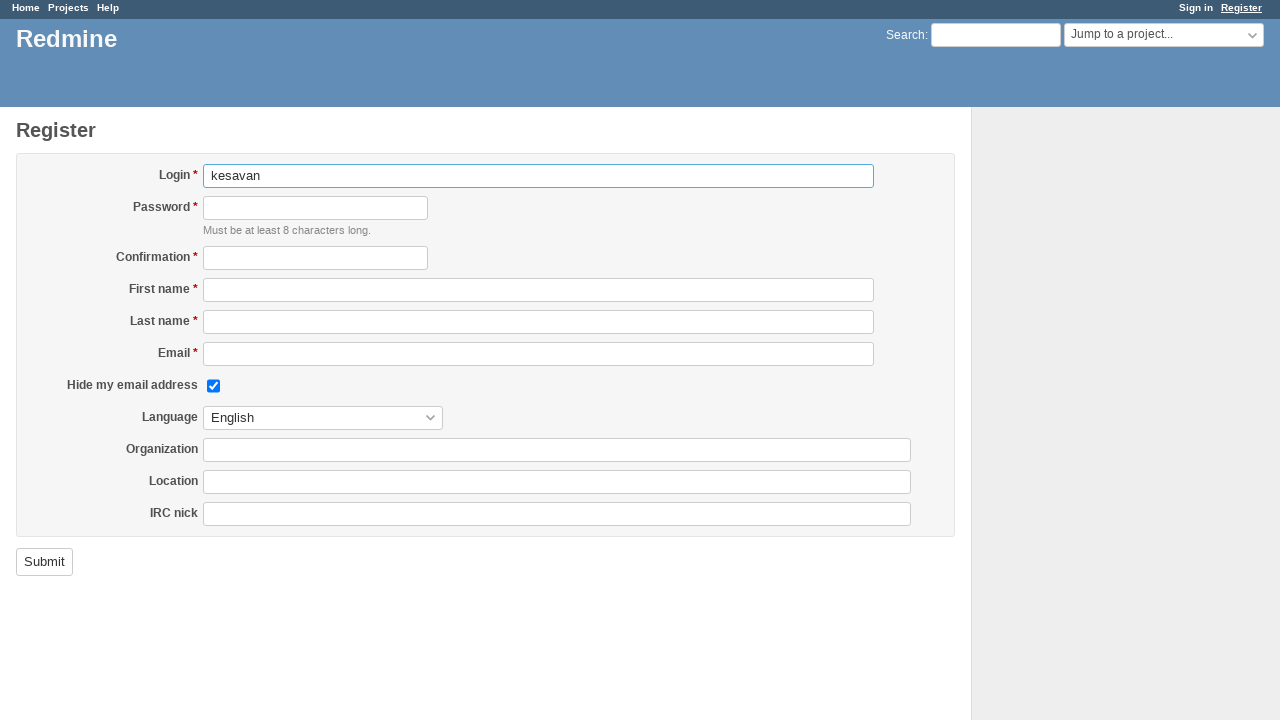

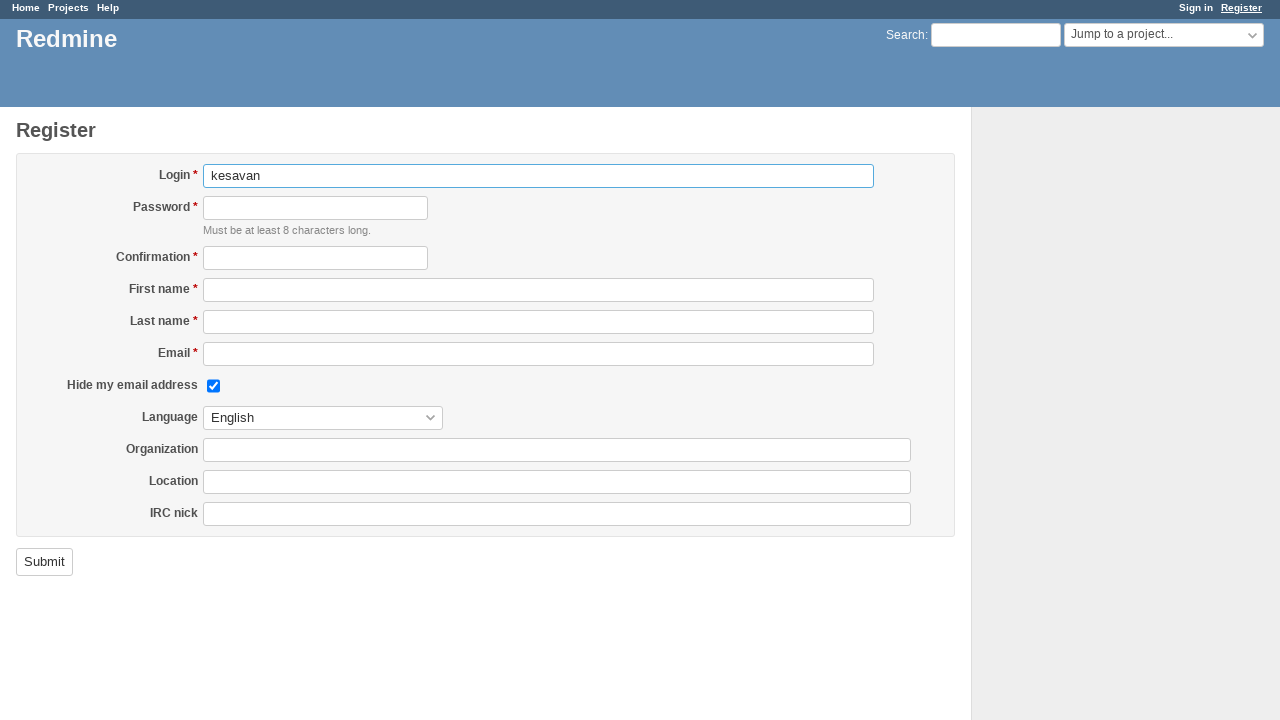